Tests a math calculation form by reading a value, computing the result using a logarithmic formula, filling the answer, selecting checkboxes and radio buttons, and submitting the form

Starting URL: https://suninjuly.github.io/math.html

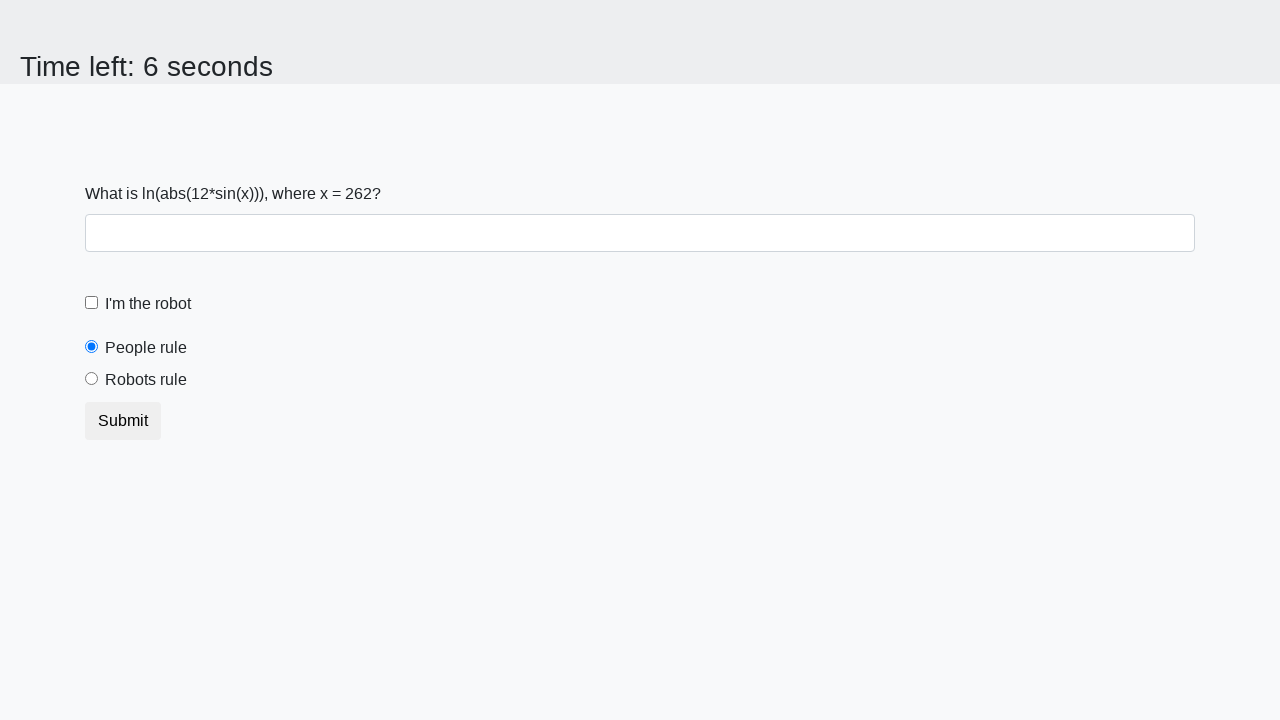

Located the x value input element
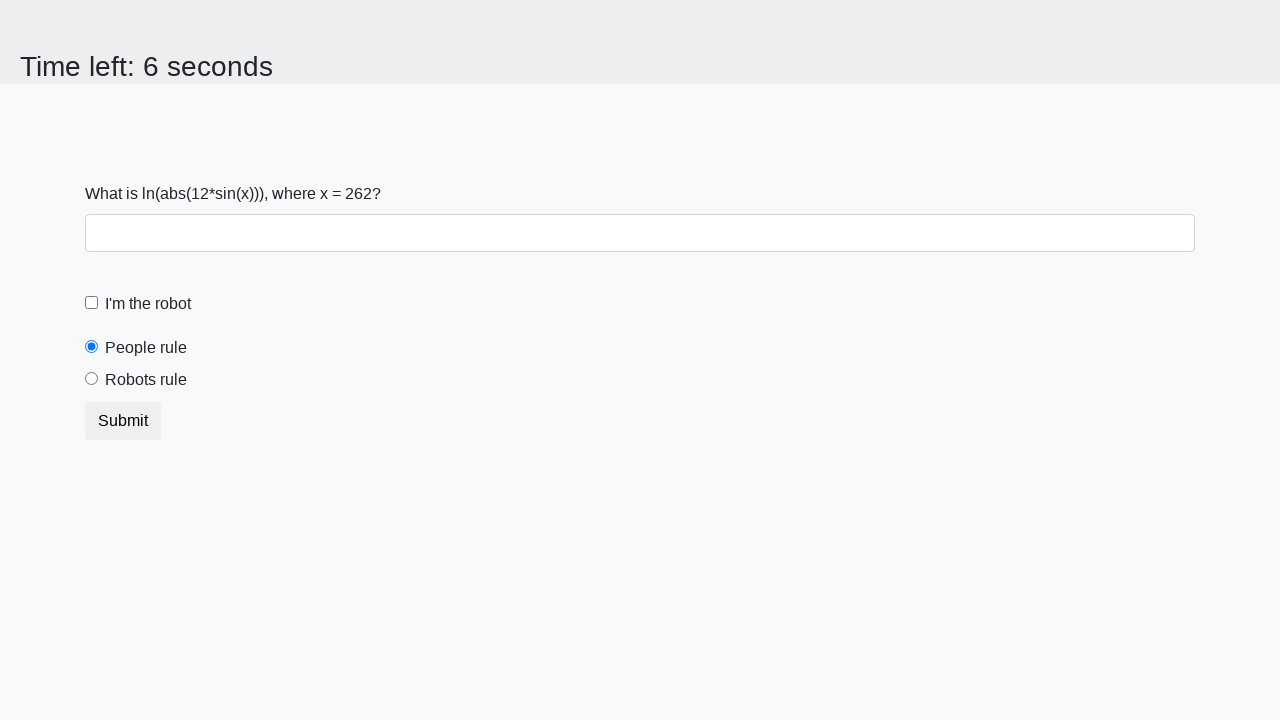

Extracted x value from page: 262.0
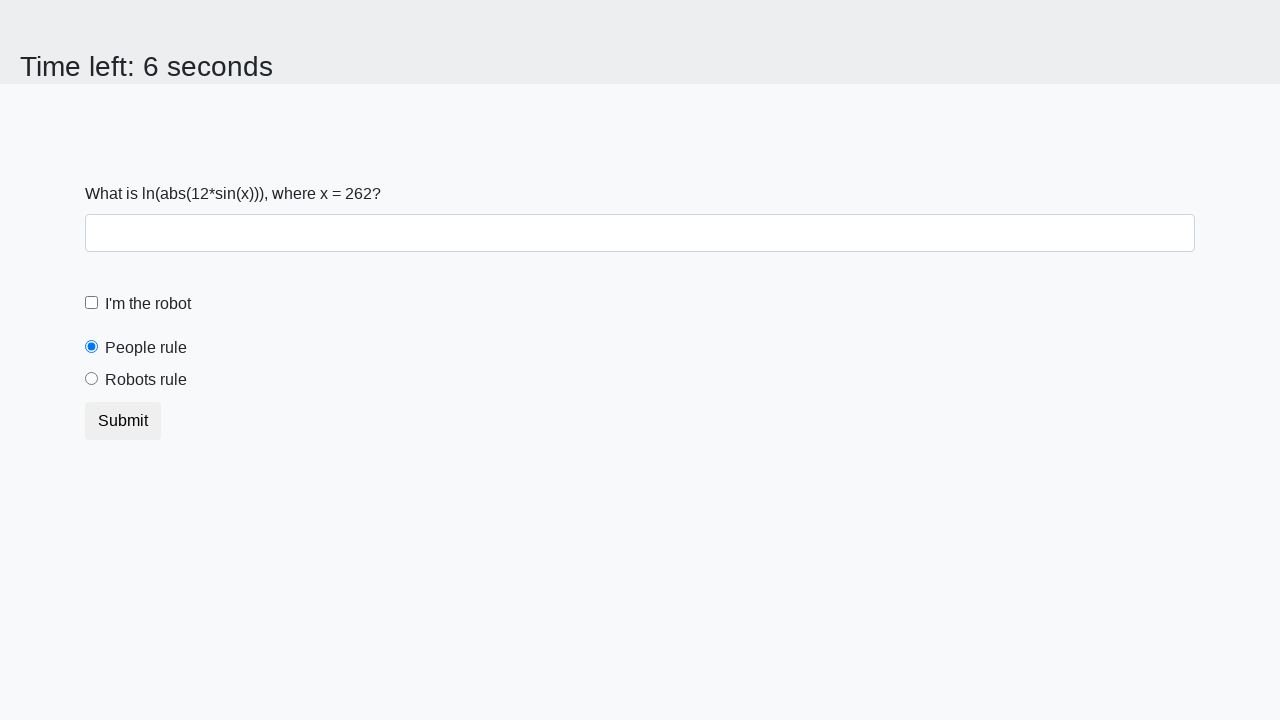

Calculated result using logarithmic formula: ln(|12*sin(262.0)|) = 2.431813536194025
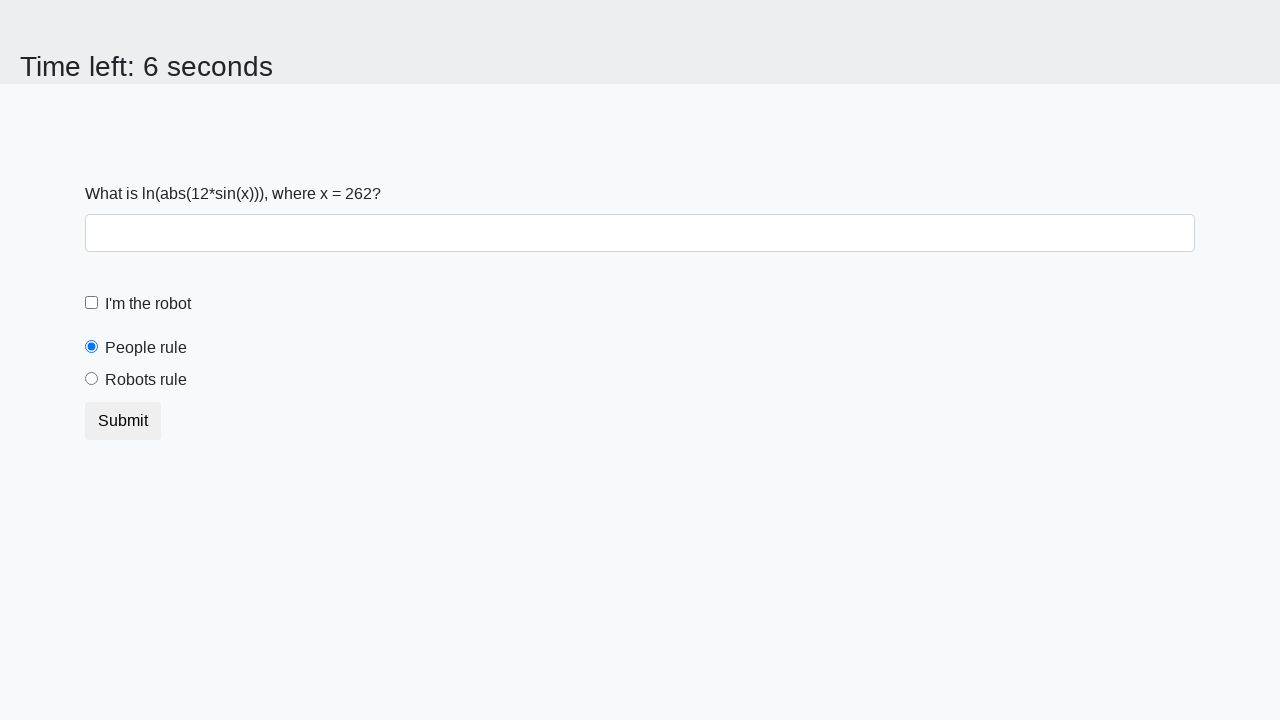

Filled answer field with calculated value: 2.431813536194025 on #answer
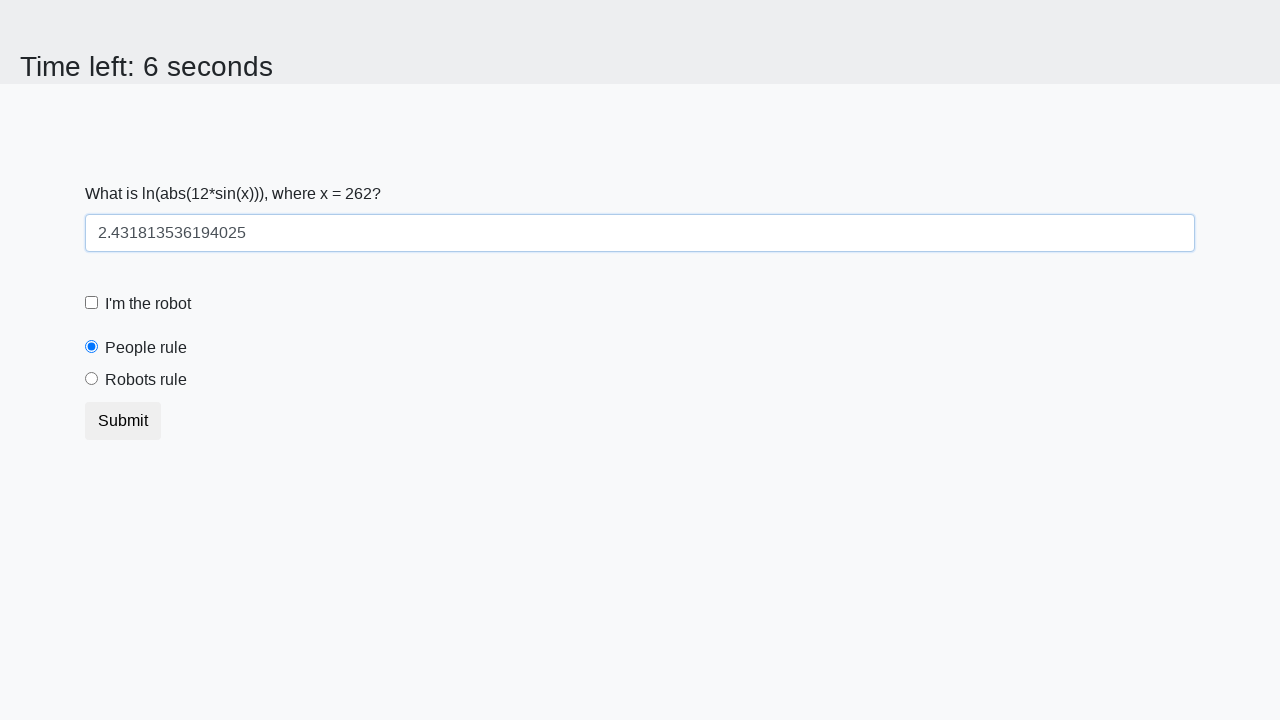

Clicked 'I'm a robot' checkbox at (92, 303) on #robotCheckbox
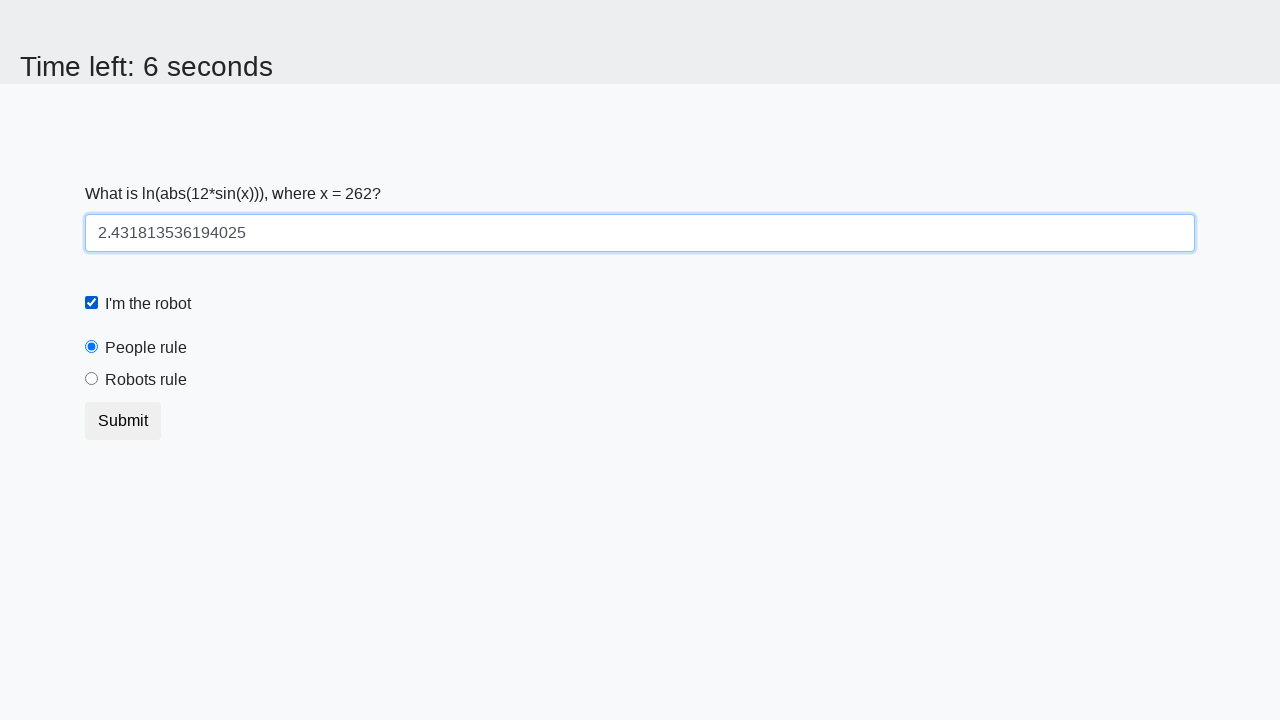

Selected 'Robots rule' radio button at (92, 379) on #robotsRule
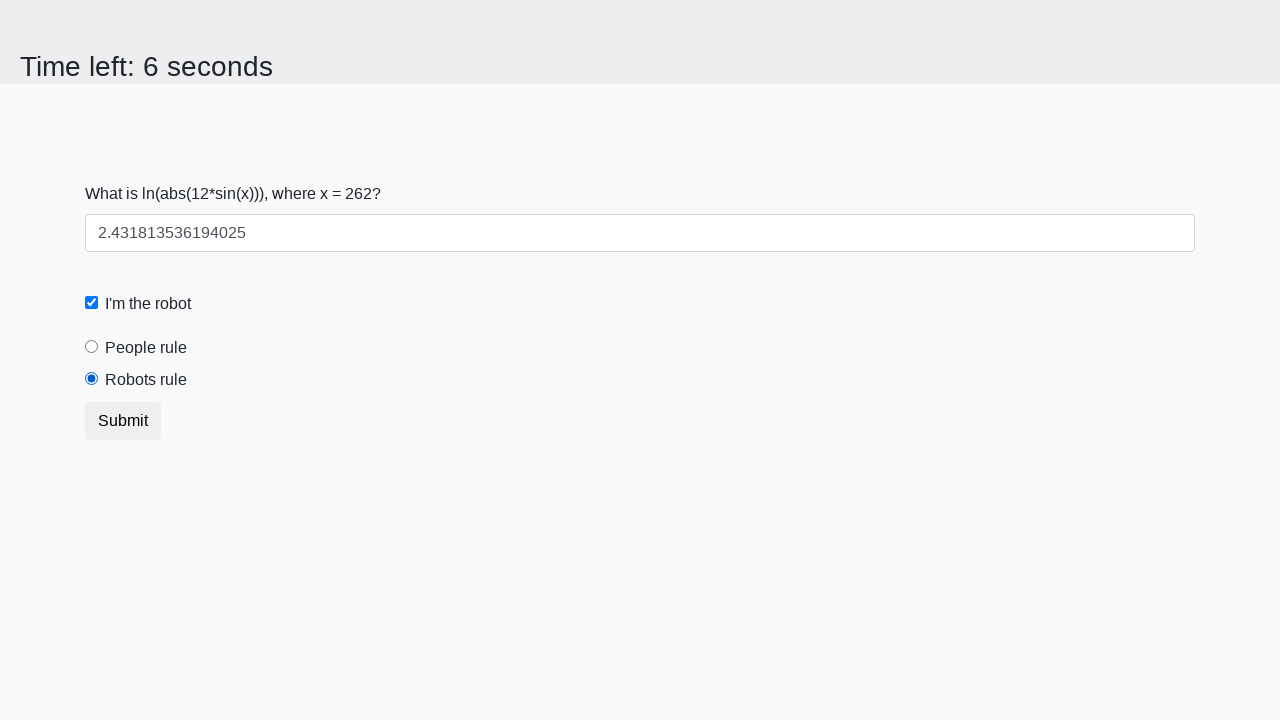

Clicked submit button at (123, 421) on button
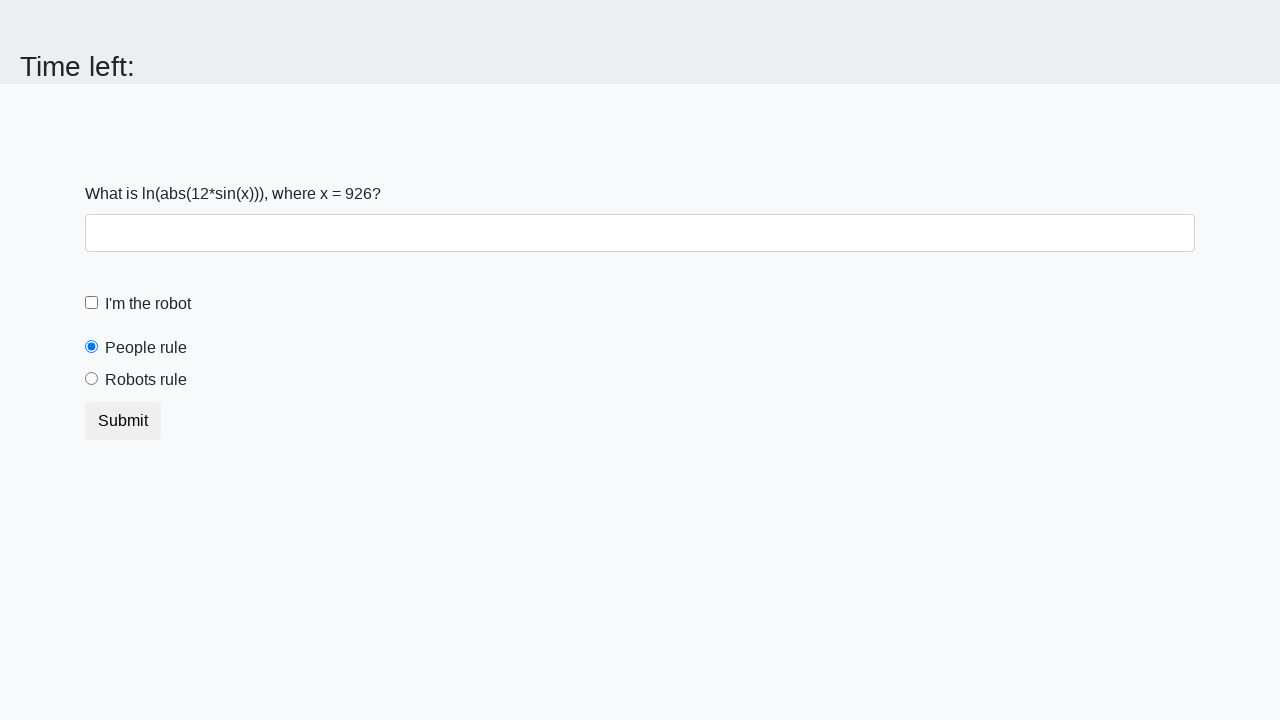

Waited for alert to appear
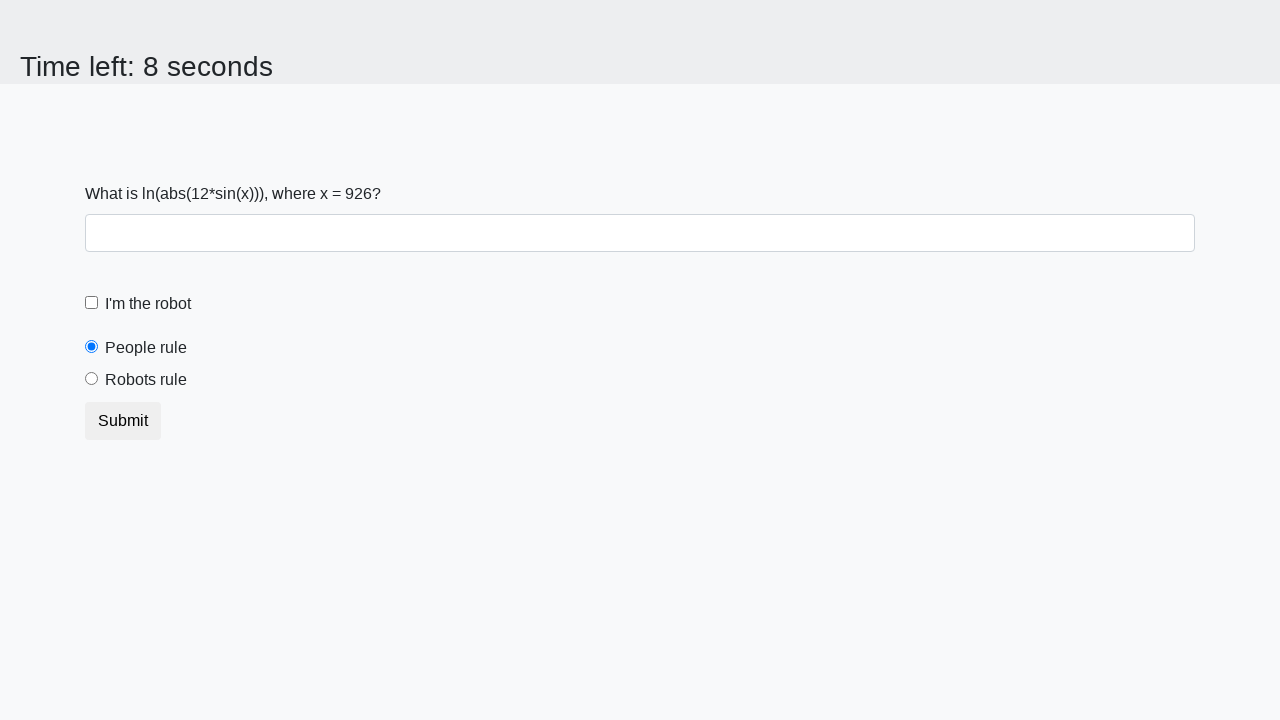

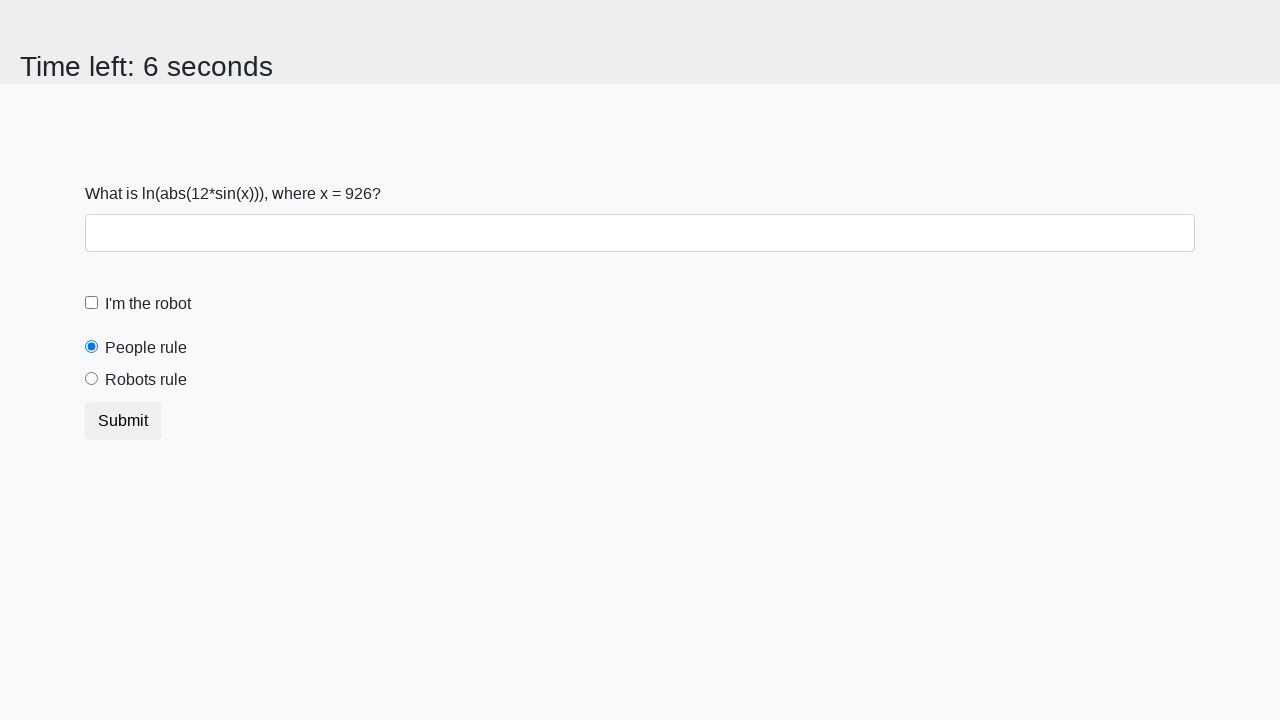